Tests that a todo item is removed when edited to an empty string

Starting URL: https://demo.playwright.dev/todomvc

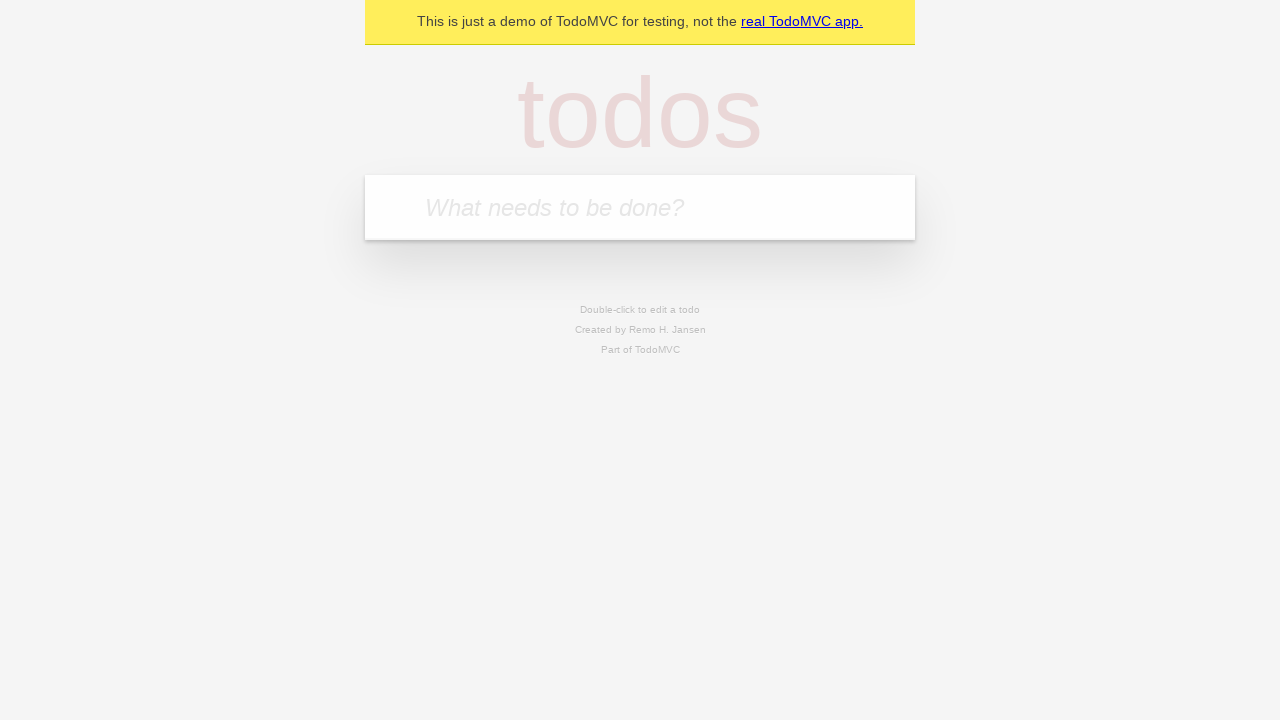

Filled first todo input with 'buy some cheese' on internal:attr=[placeholder="What needs to be done?"i]
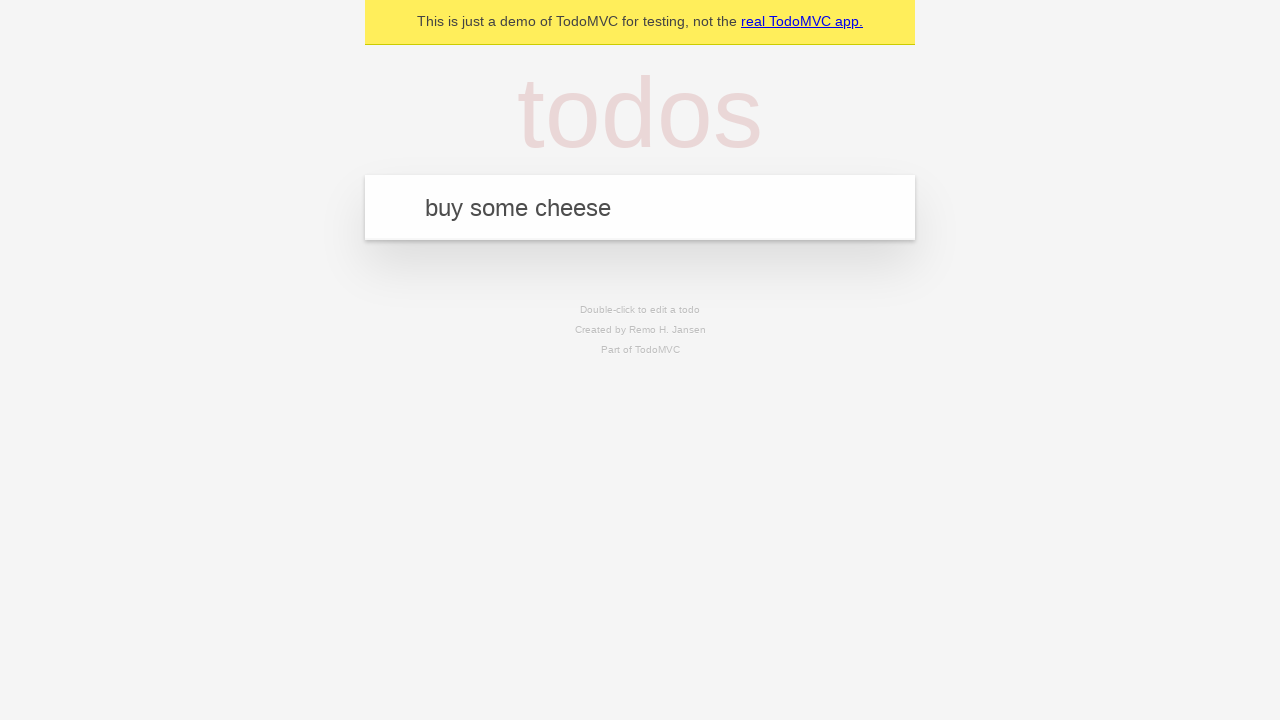

Pressed Enter to create first todo item on internal:attr=[placeholder="What needs to be done?"i]
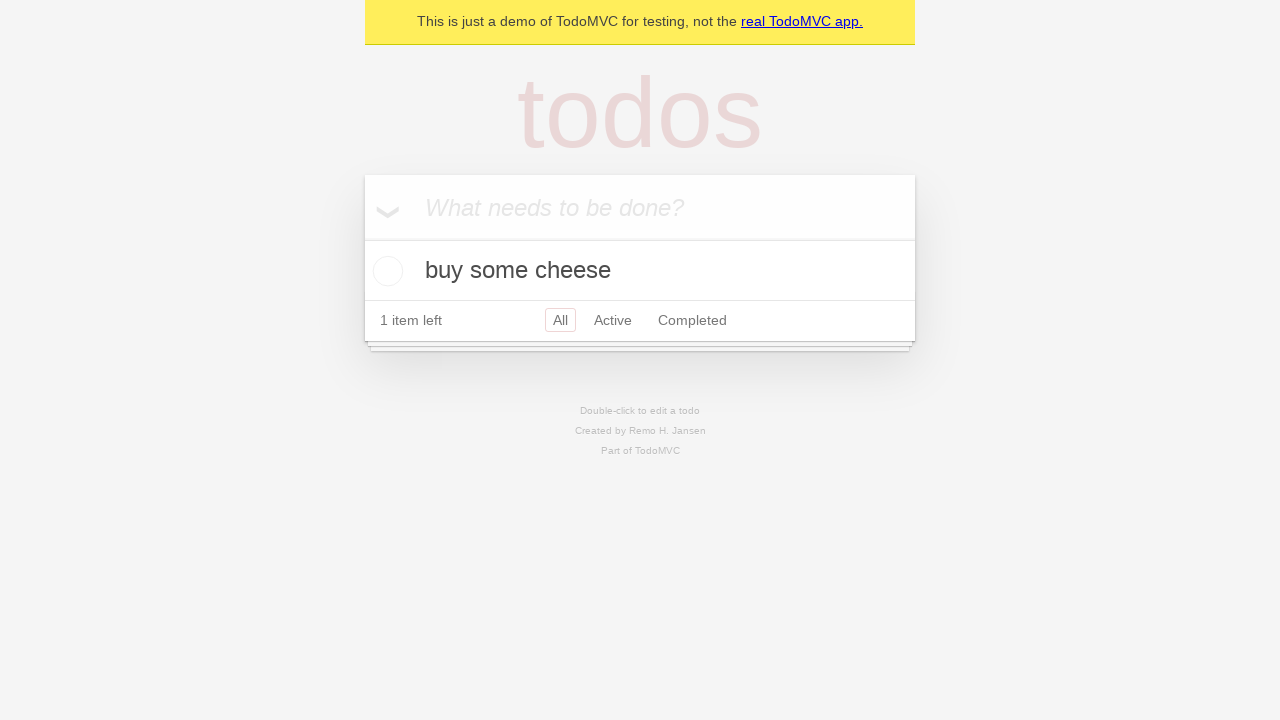

Filled second todo input with 'feed the cat' on internal:attr=[placeholder="What needs to be done?"i]
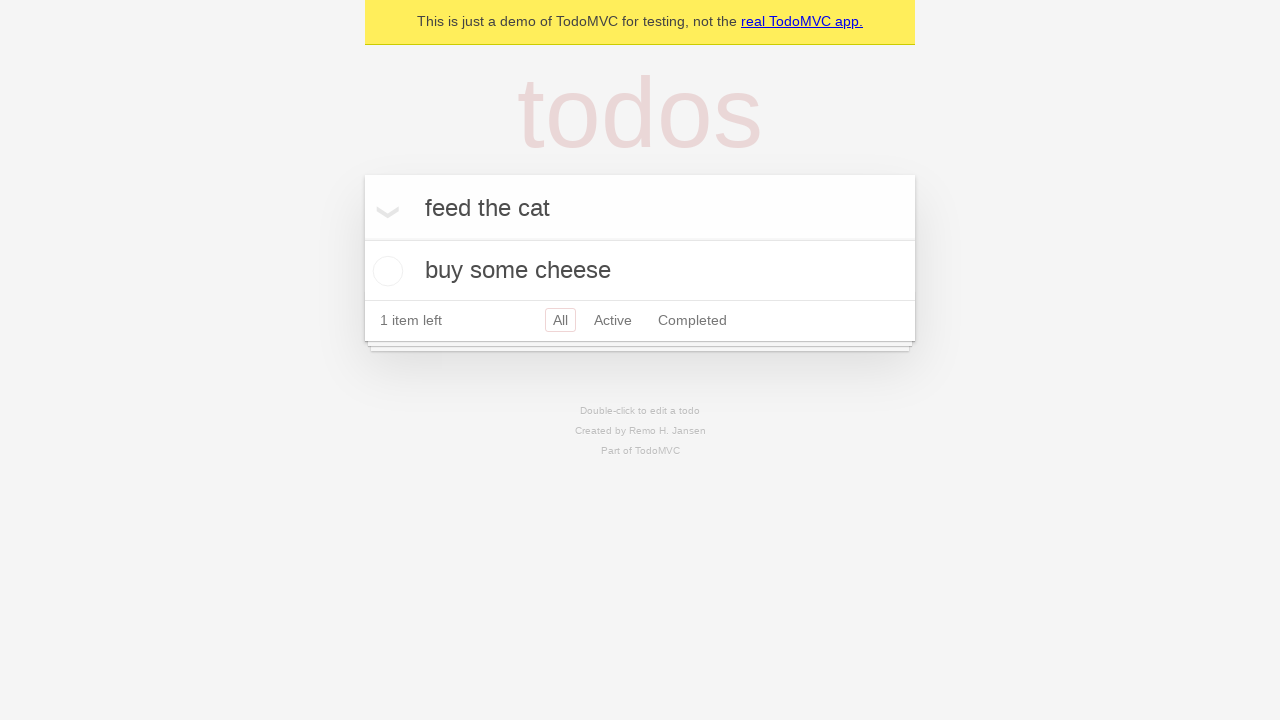

Pressed Enter to create second todo item on internal:attr=[placeholder="What needs to be done?"i]
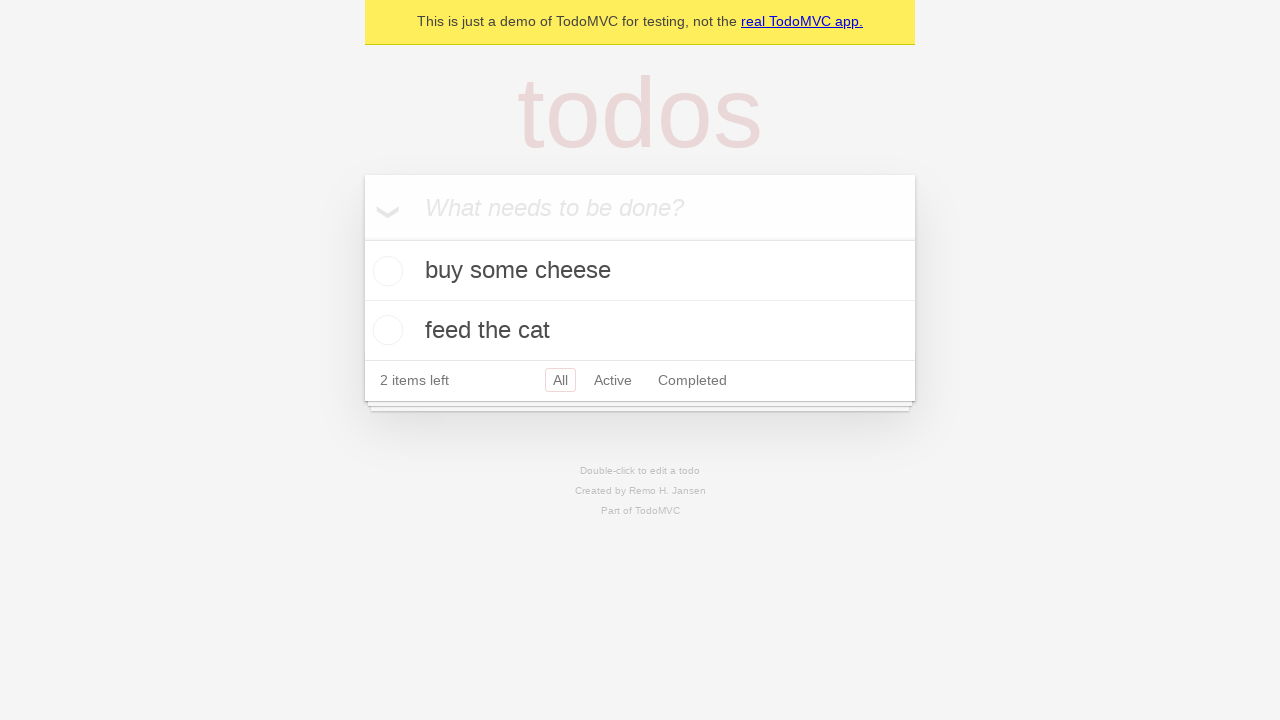

Filled third todo input with 'book a doctors appointment' on internal:attr=[placeholder="What needs to be done?"i]
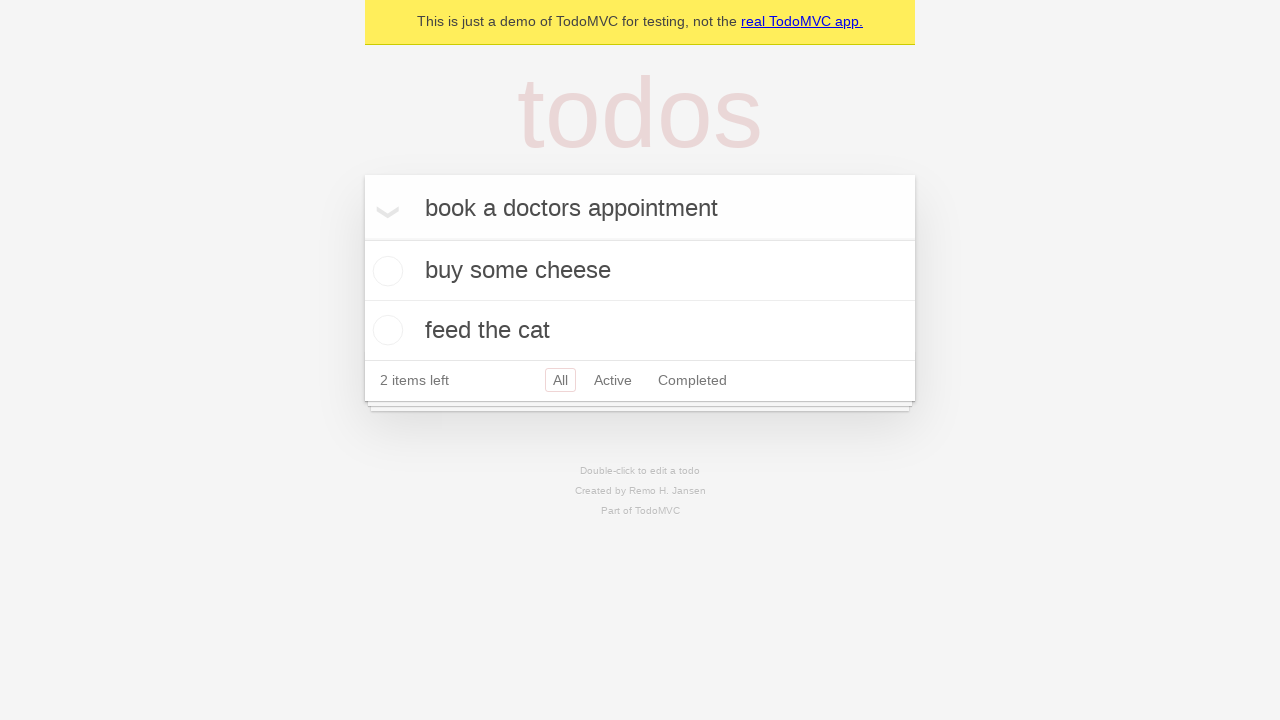

Pressed Enter to create third todo item on internal:attr=[placeholder="What needs to be done?"i]
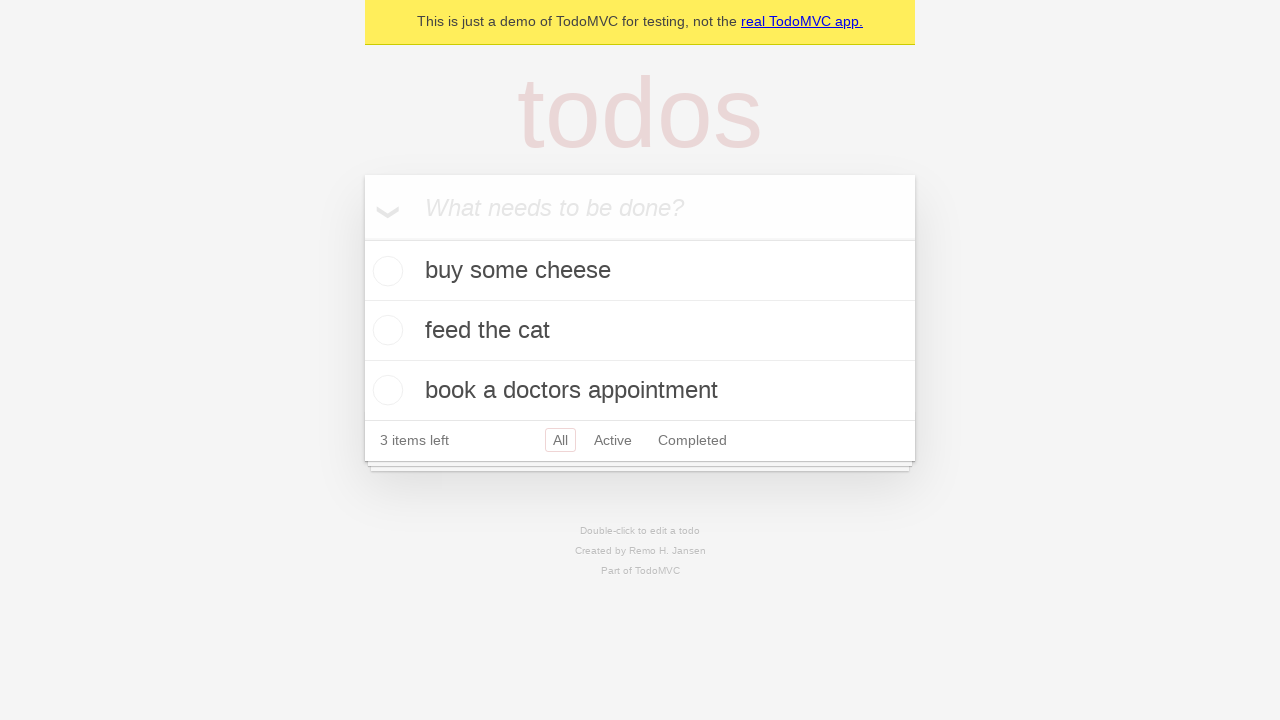

Double-clicked second todo item to enter edit mode at (640, 331) on internal:testid=[data-testid="todo-item"s] >> nth=1
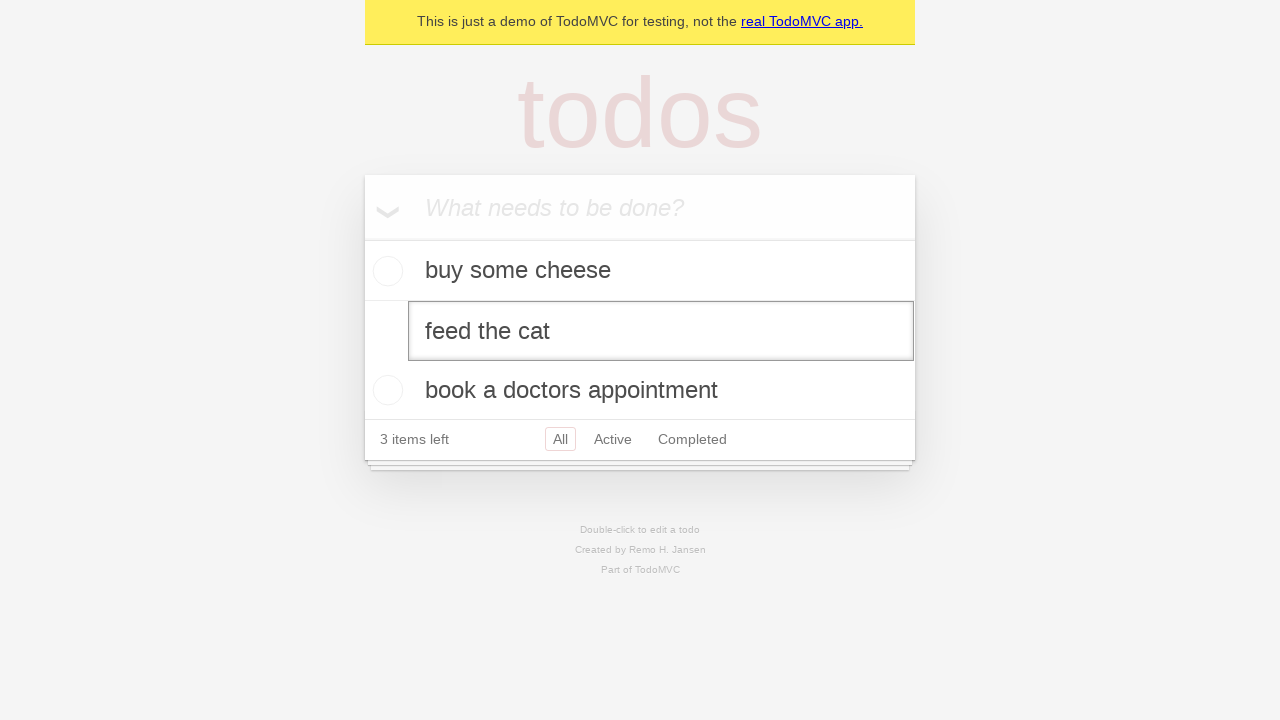

Cleared text from edit field, leaving empty string on internal:testid=[data-testid="todo-item"s] >> nth=1 >> internal:role=textbox[nam
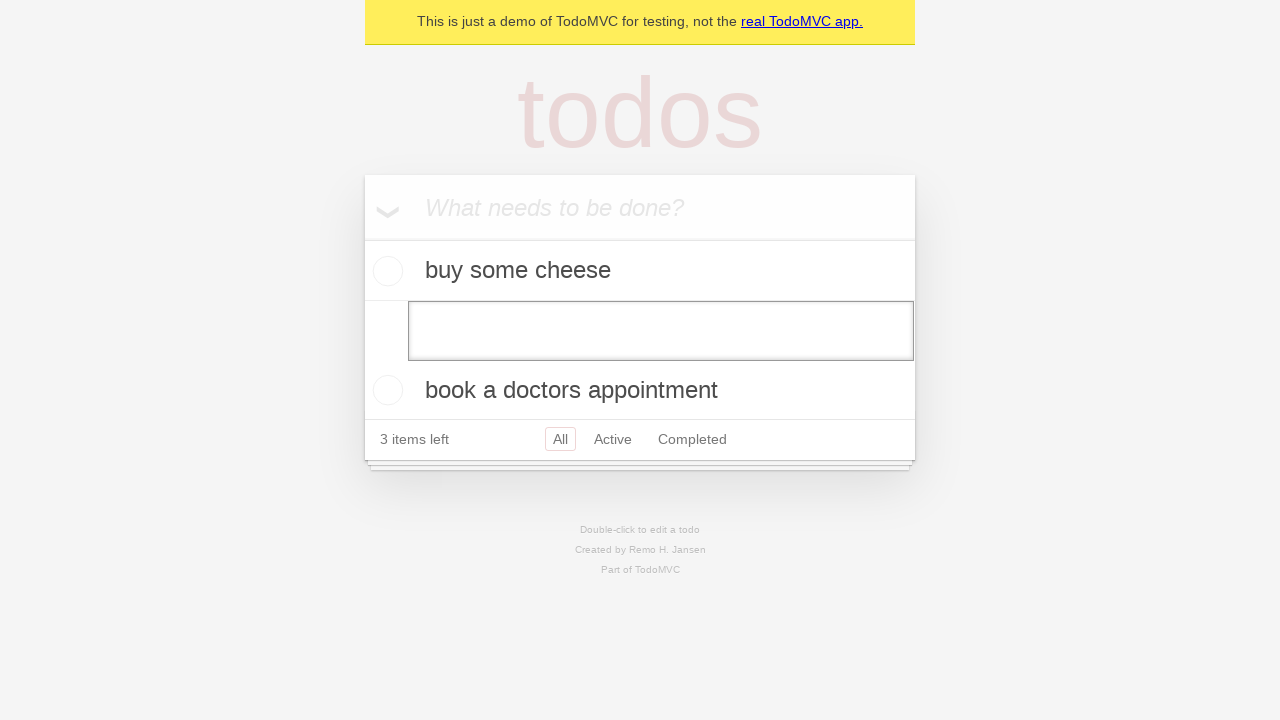

Pressed Enter to confirm empty edit, removing the todo item on internal:testid=[data-testid="todo-item"s] >> nth=1 >> internal:role=textbox[nam
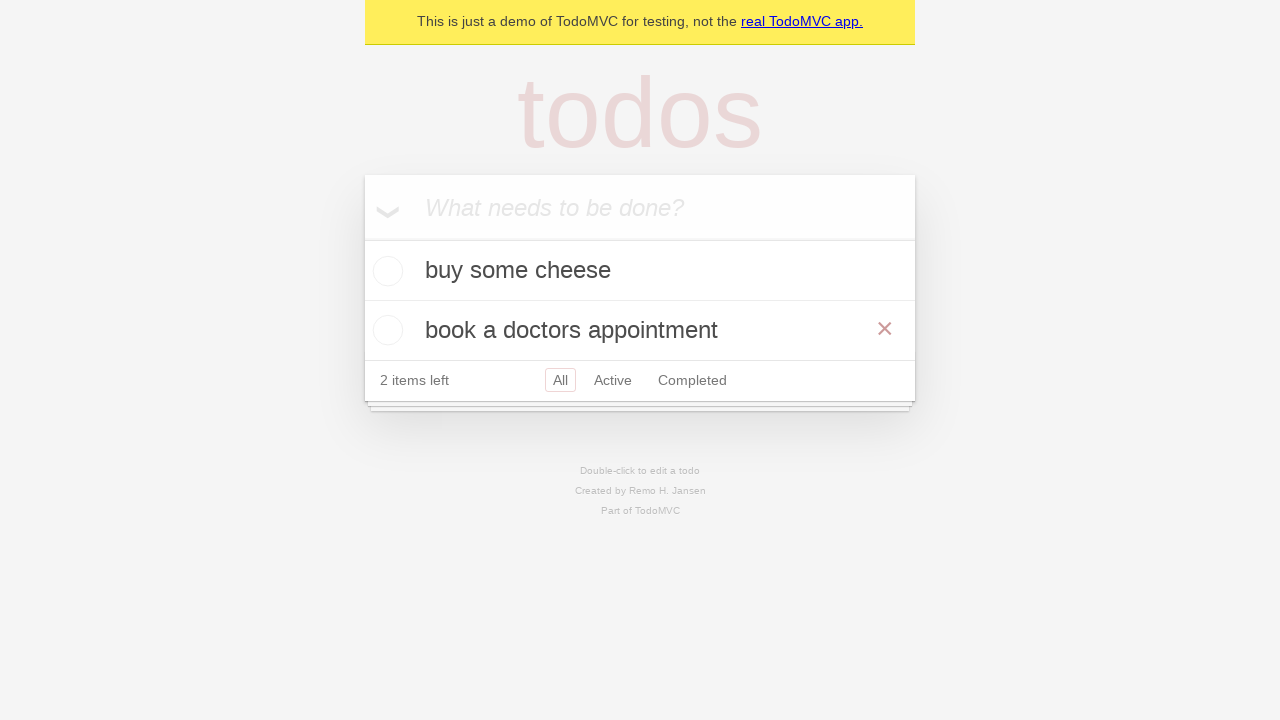

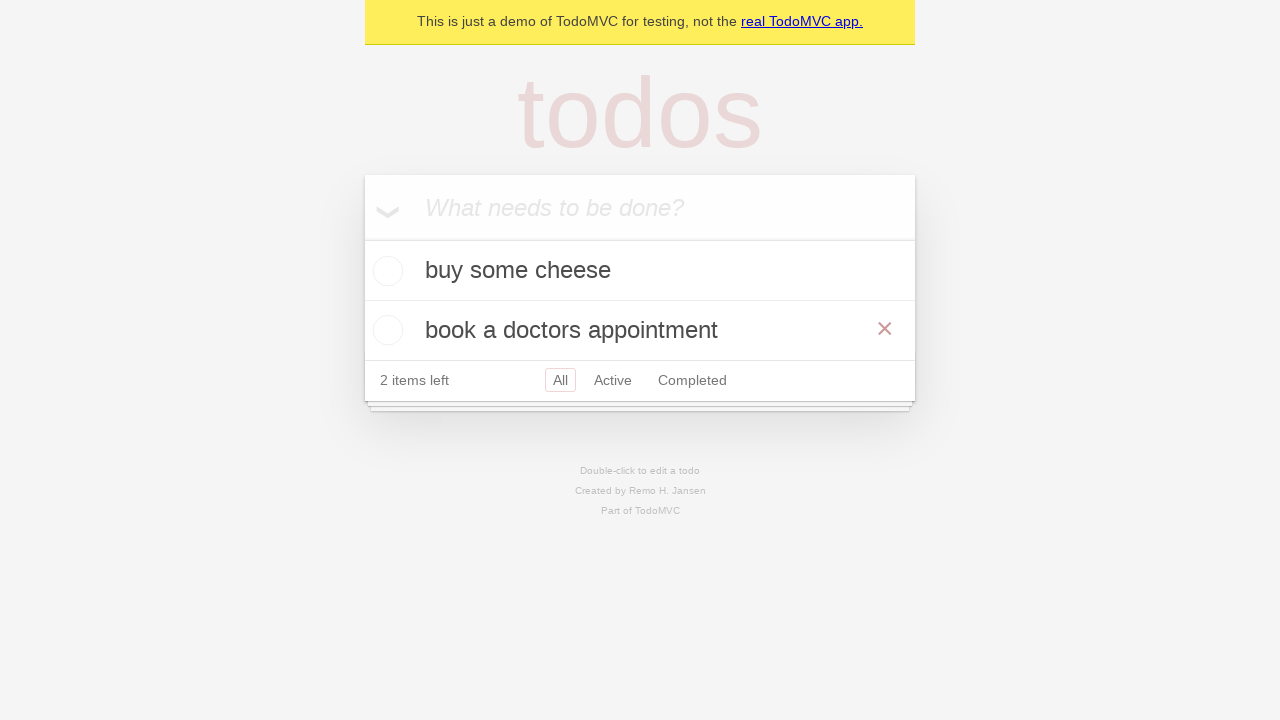